Tests dynamic element loading by clicking a start button and waiting for welcome text to appear

Starting URL: https://syntaxprojects.com/dynamic-elements-loading.php

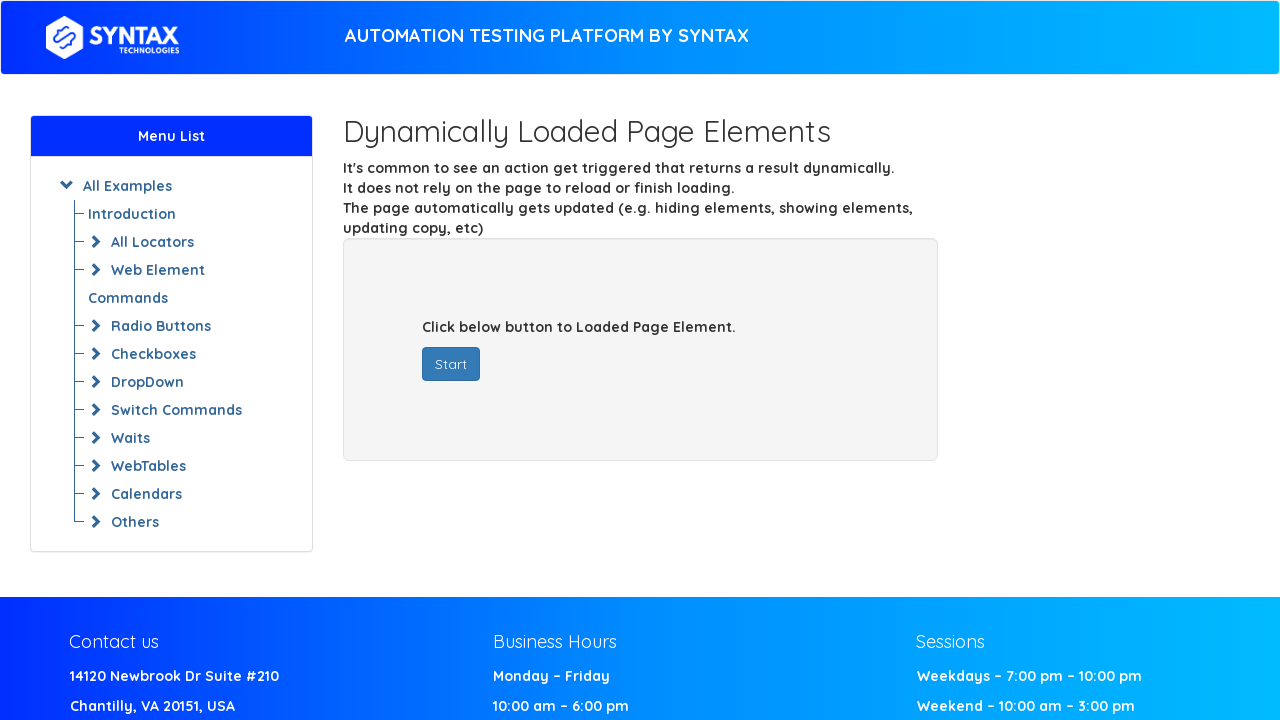

Clicked the start button to trigger dynamic content loading at (451, 364) on #startButton
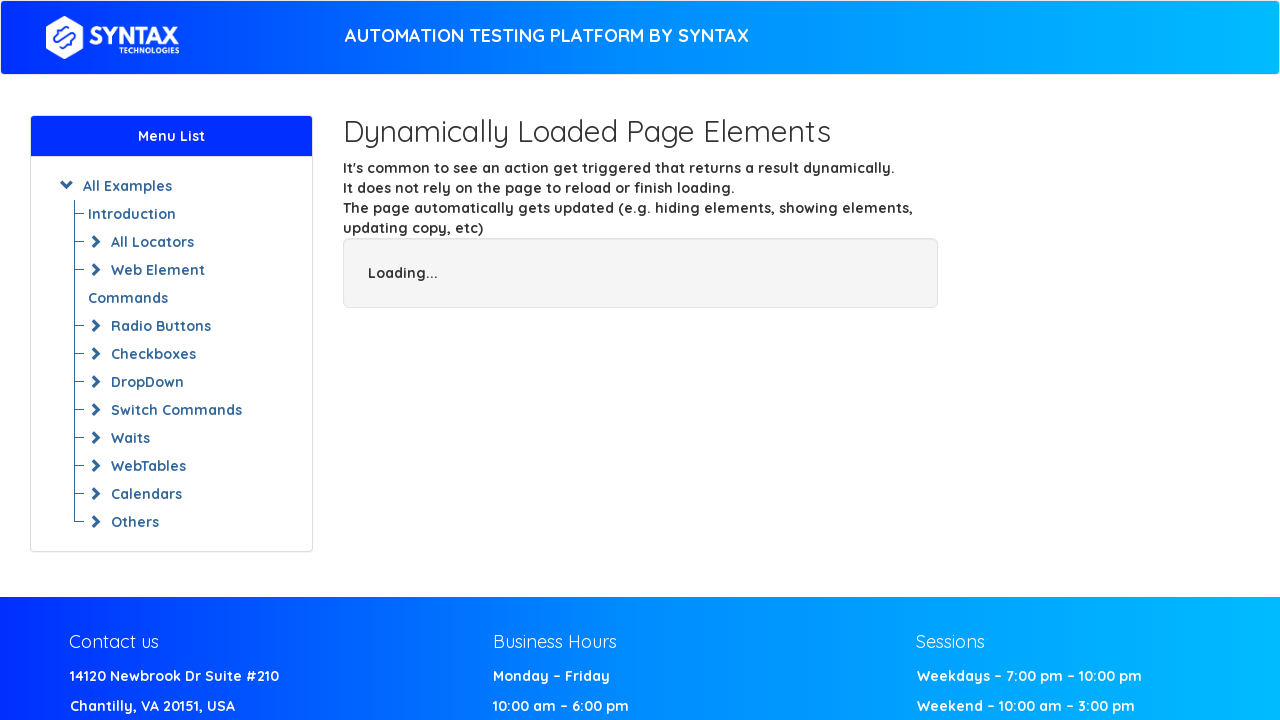

Waited for welcome text 'Welcome Syntax Technologies' to appear
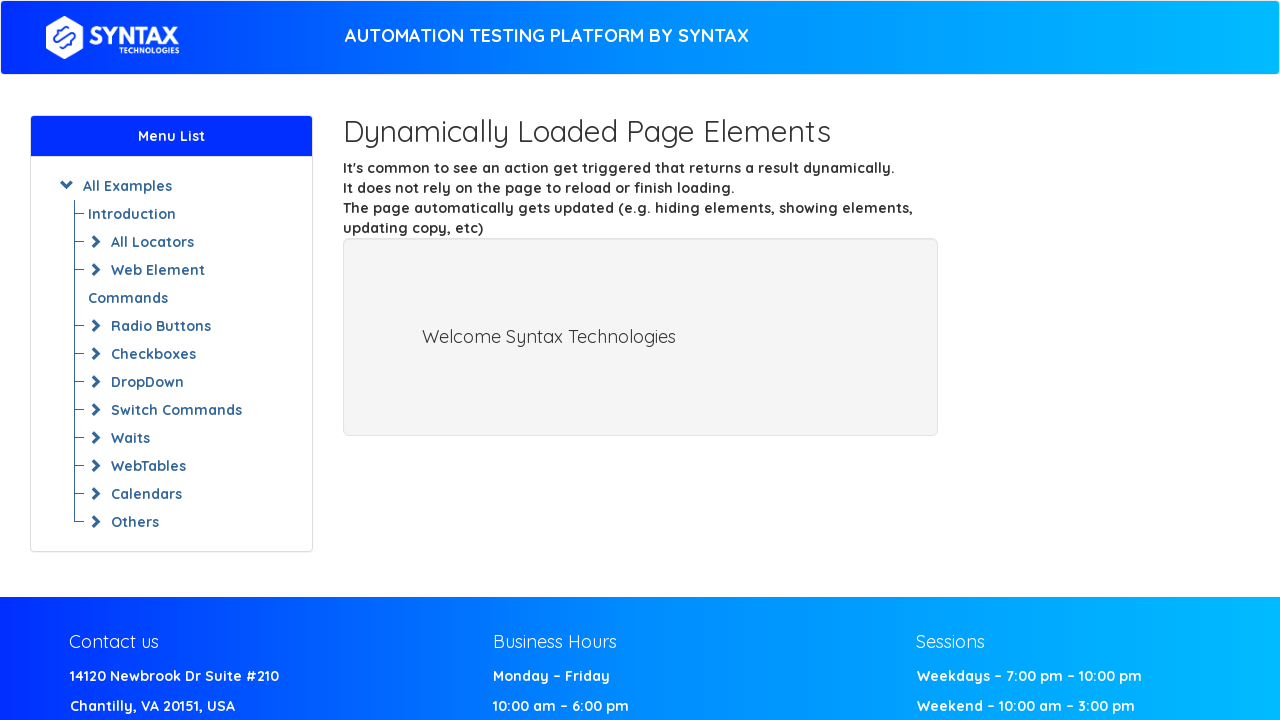

Retrieved welcome text: Welcome Syntax Technologies
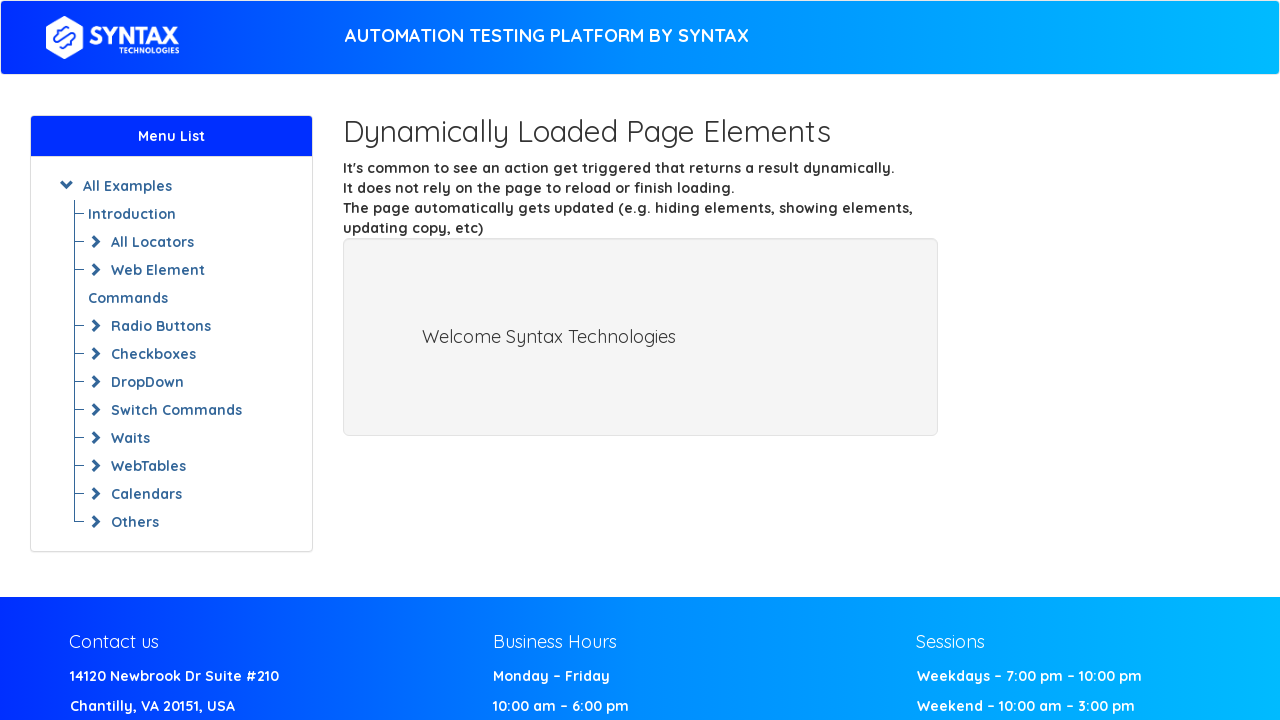

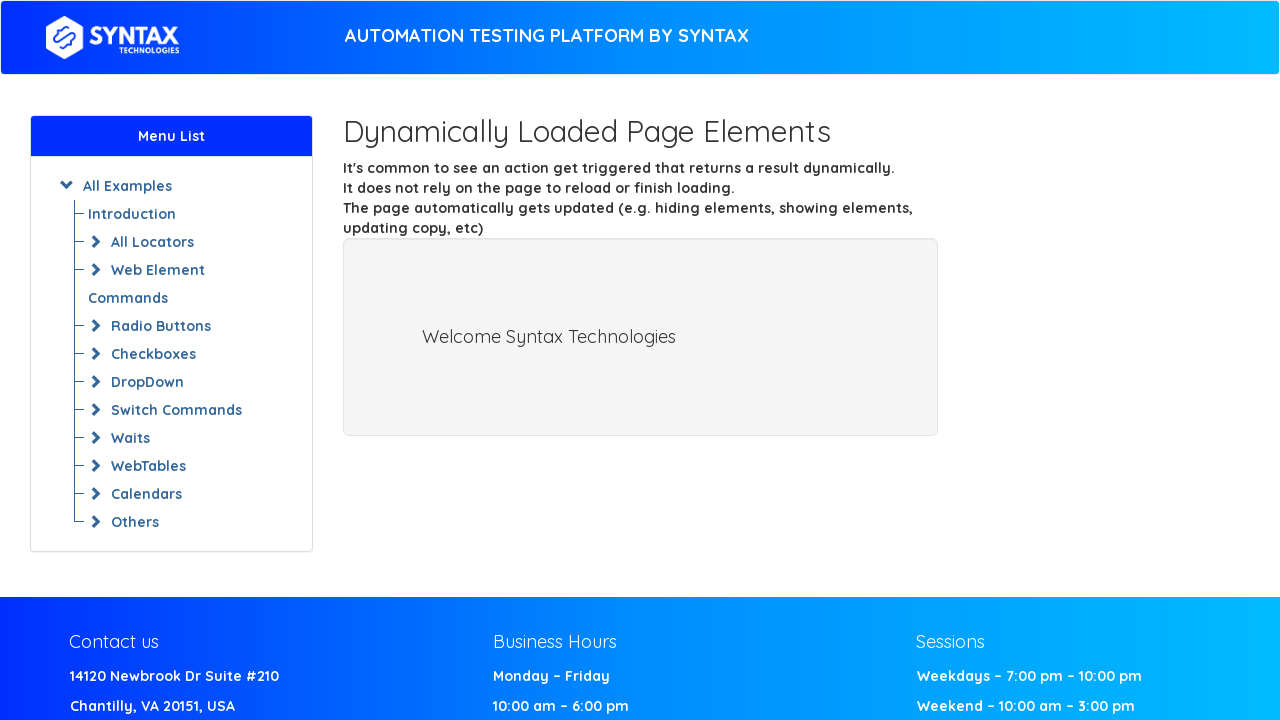